Tests keyboard shortcuts functionality on a text comparison tool by entering text in the first textarea and using keyboard shortcuts to select all, copy, tab to next field, and paste

Starting URL: https://text-compare.com/

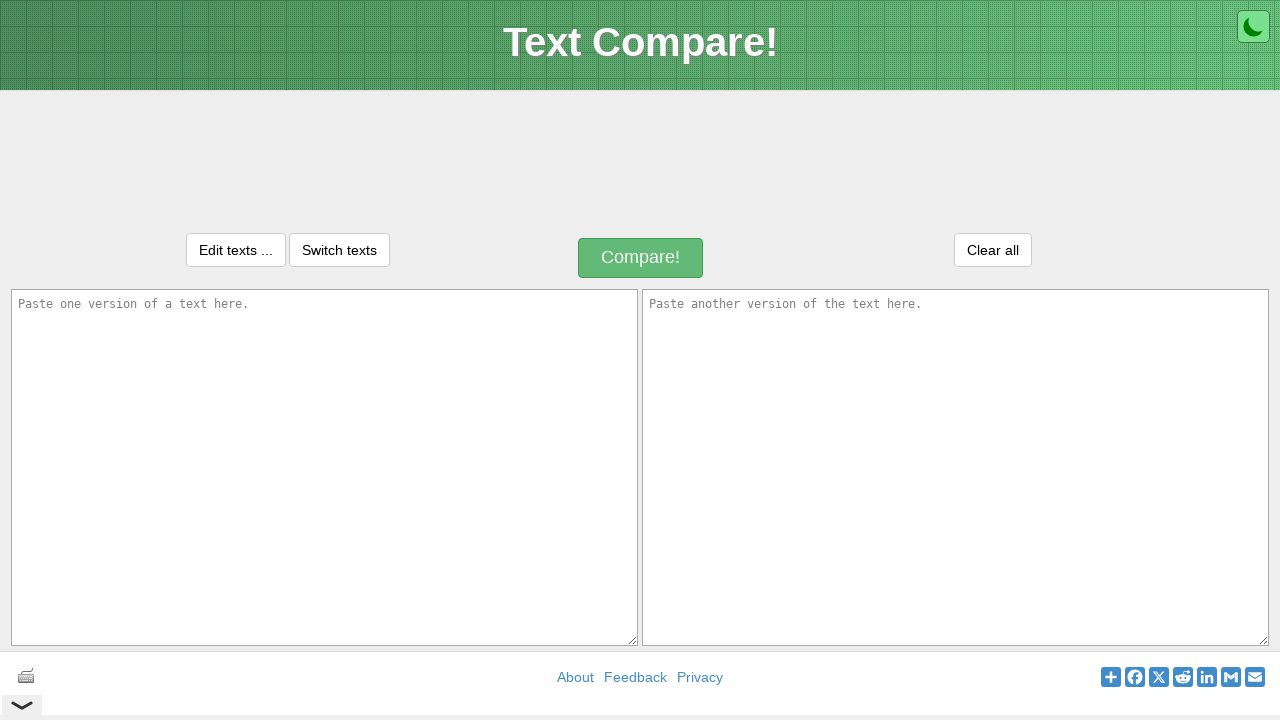

Entered 'Welcome' text in the first textarea on #inputText1
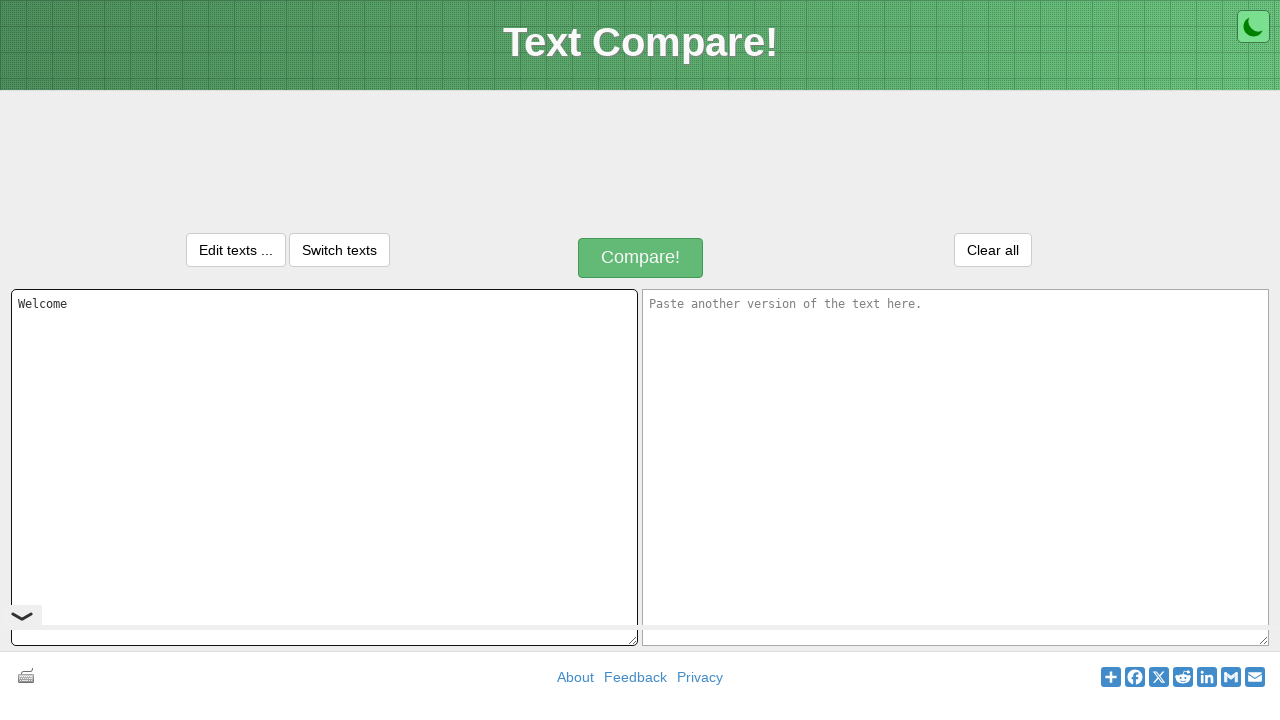

Selected all text using Ctrl+A keyboard shortcut
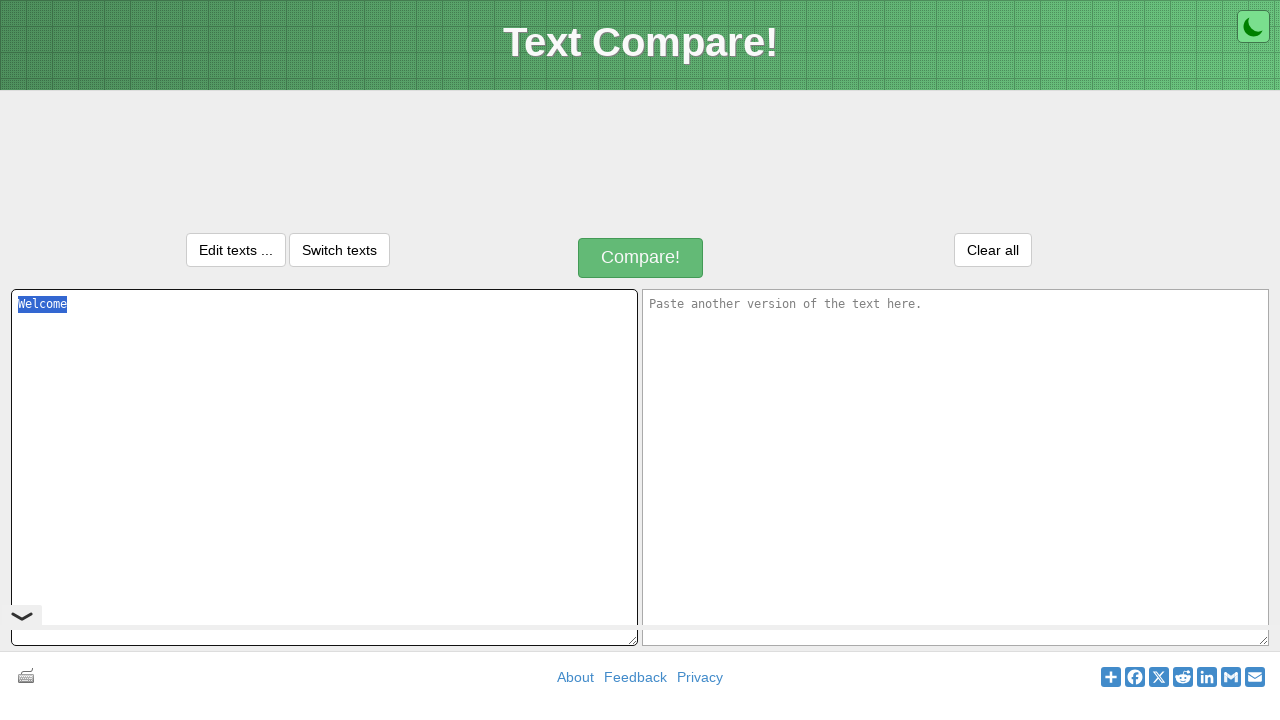

Copied selected text using Ctrl+C keyboard shortcut
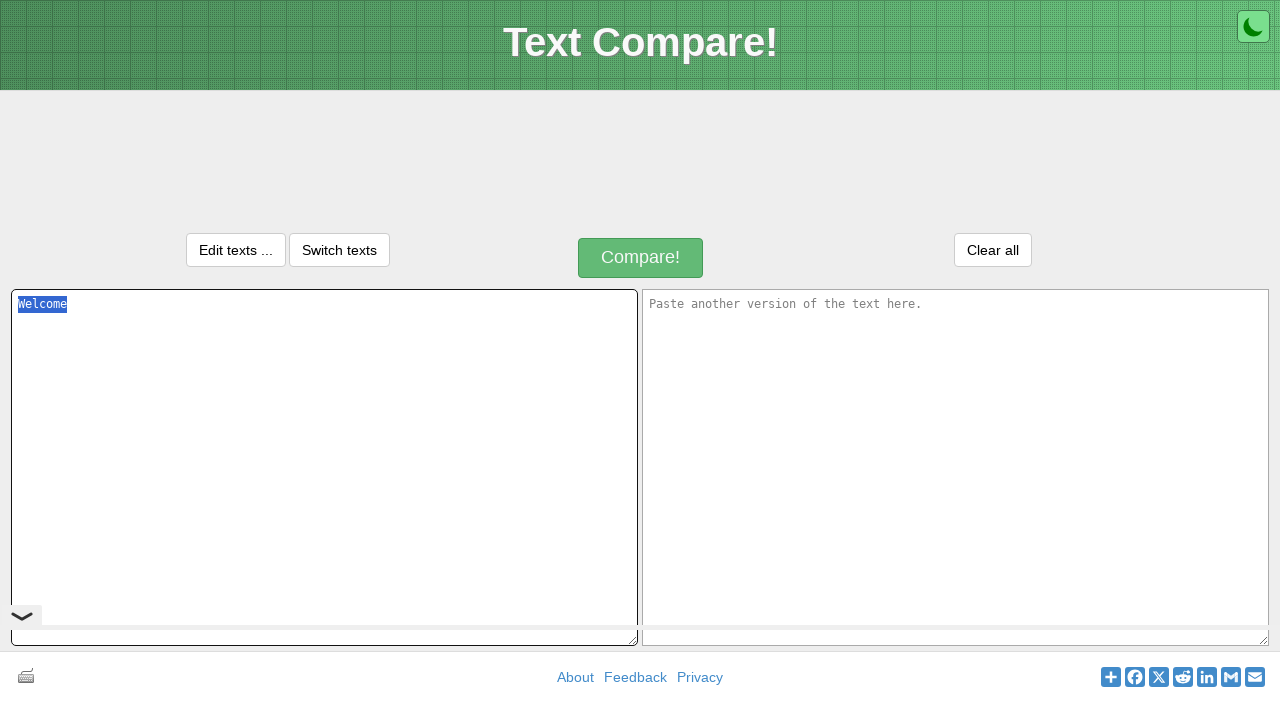

Tabbed to the next field using Tab key
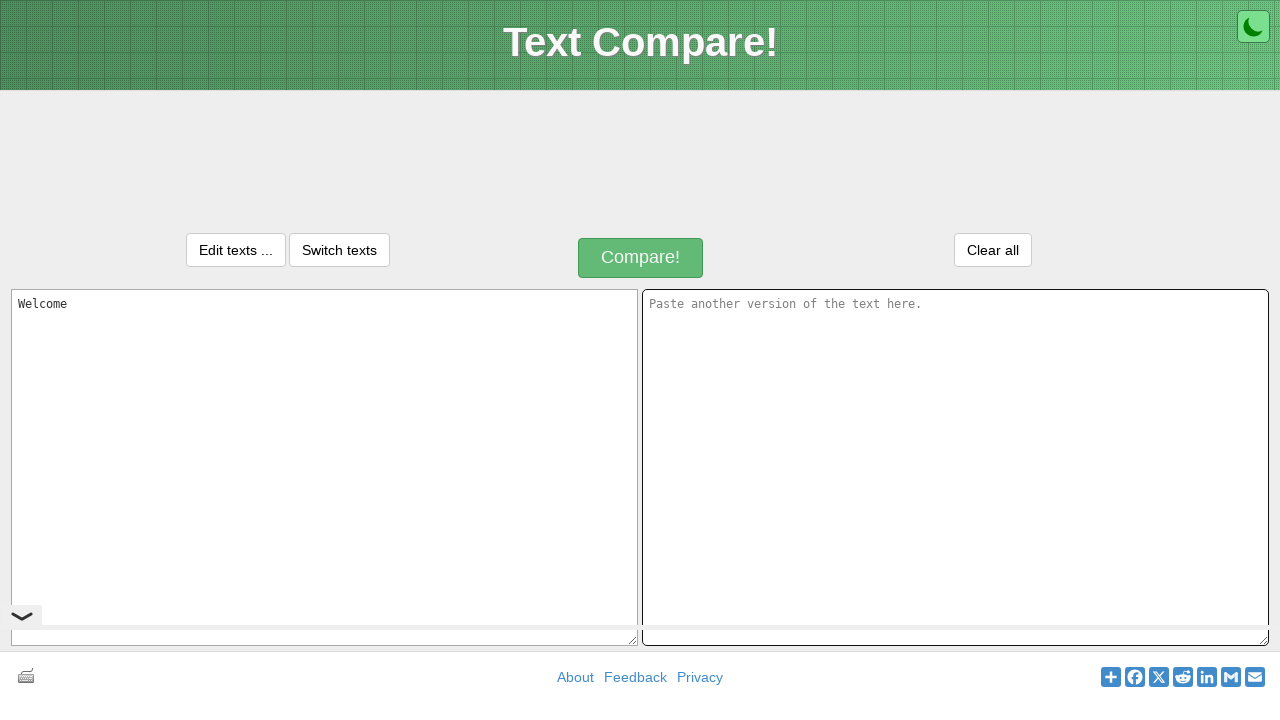

Pasted the copied text using Ctrl+V keyboard shortcut
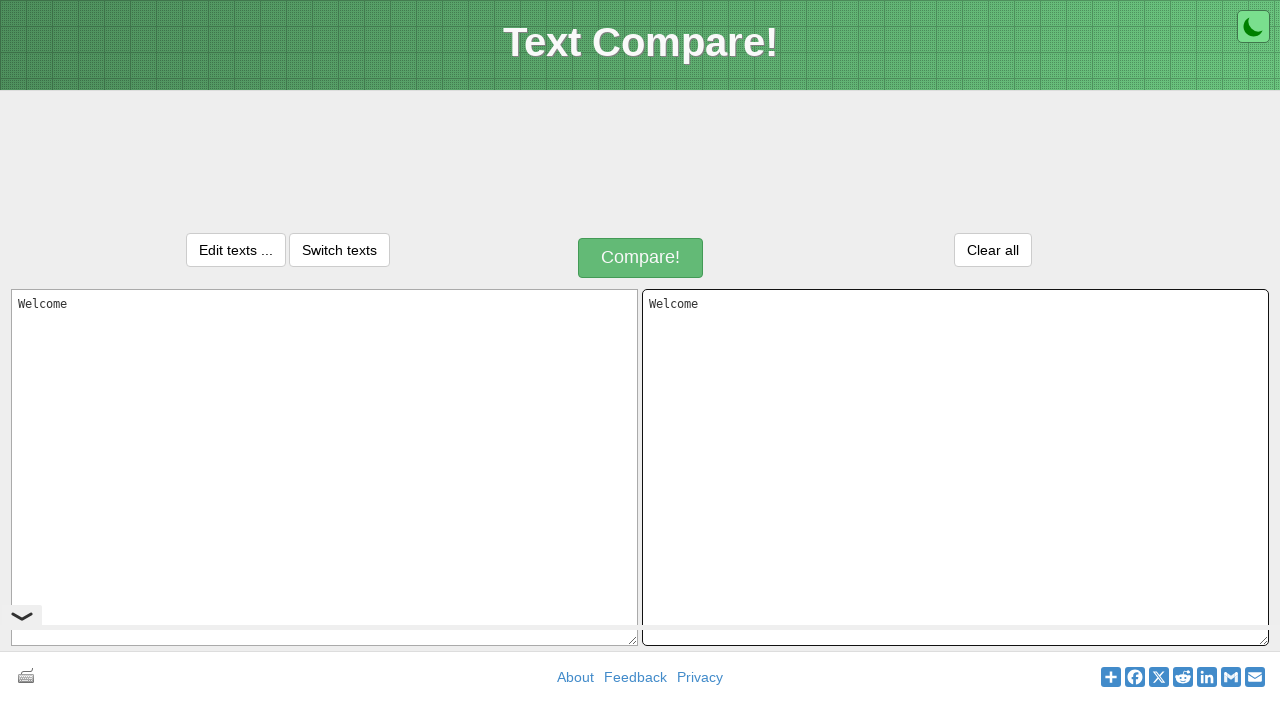

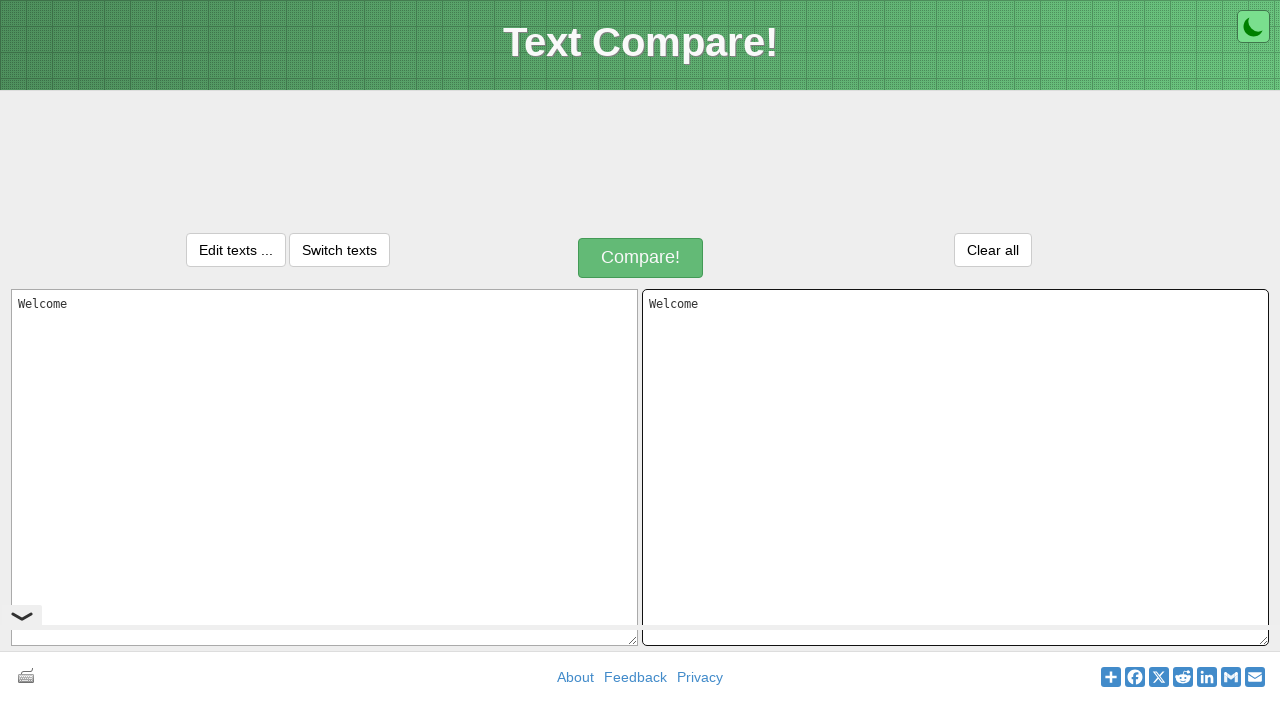